Tests data table pagination by navigating to different pages and verifying the active page

Starting URL: https://www.jqueryscript.net/demo/CRUD-Data-Grid-Plugin-jQuery-Quickgrid/

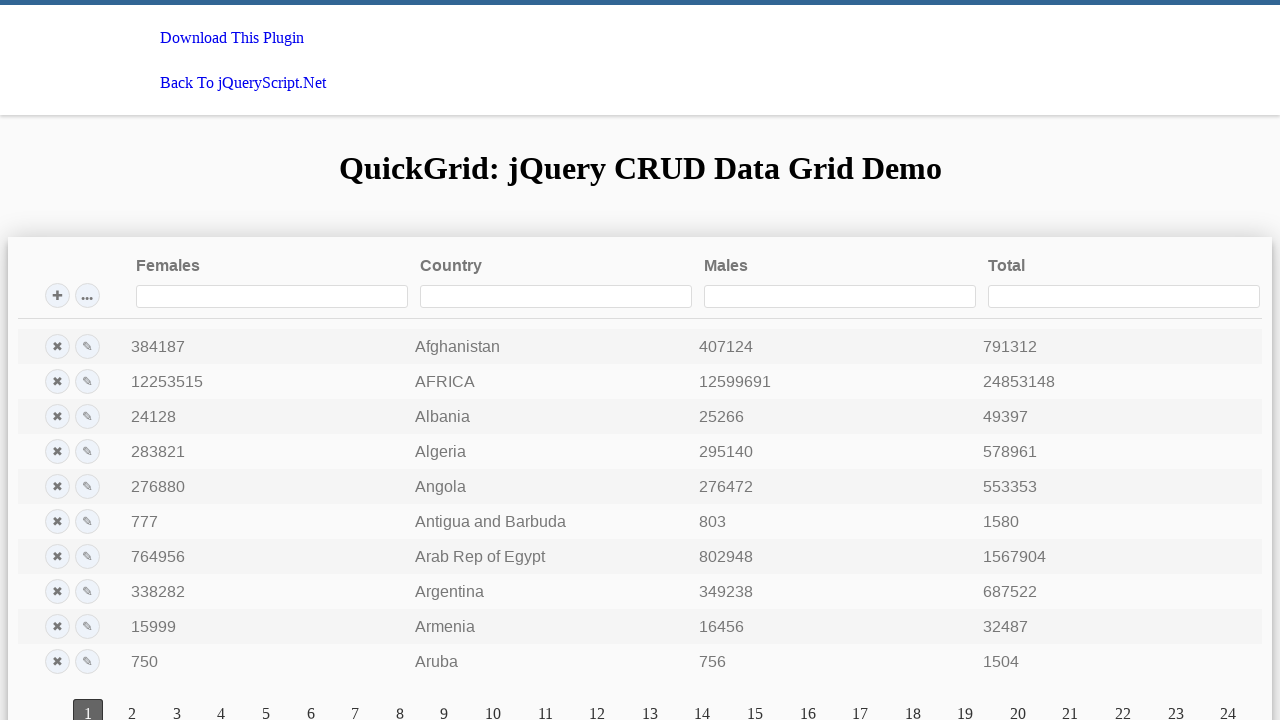

Clicked on page 5 pagination link at (266, 706) on xpath=//a[@class='qgrd-pagination-page-link' and text()='5']
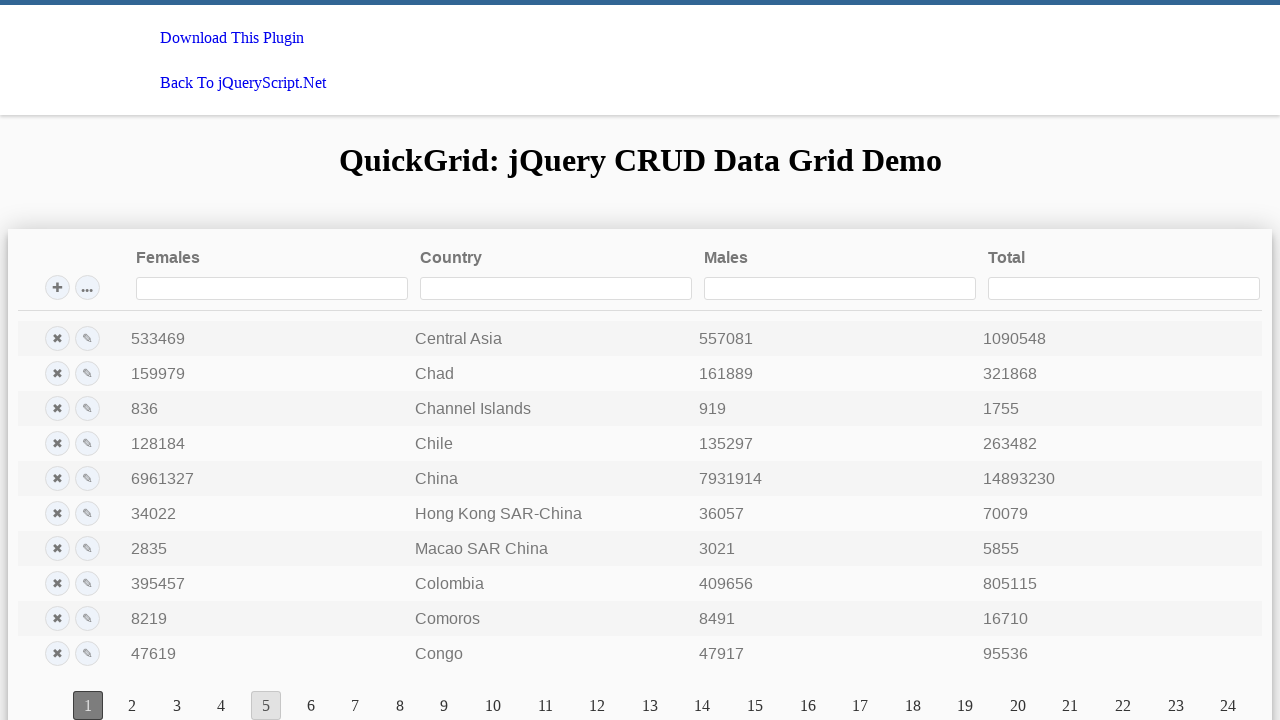

Verified page 5 is now active
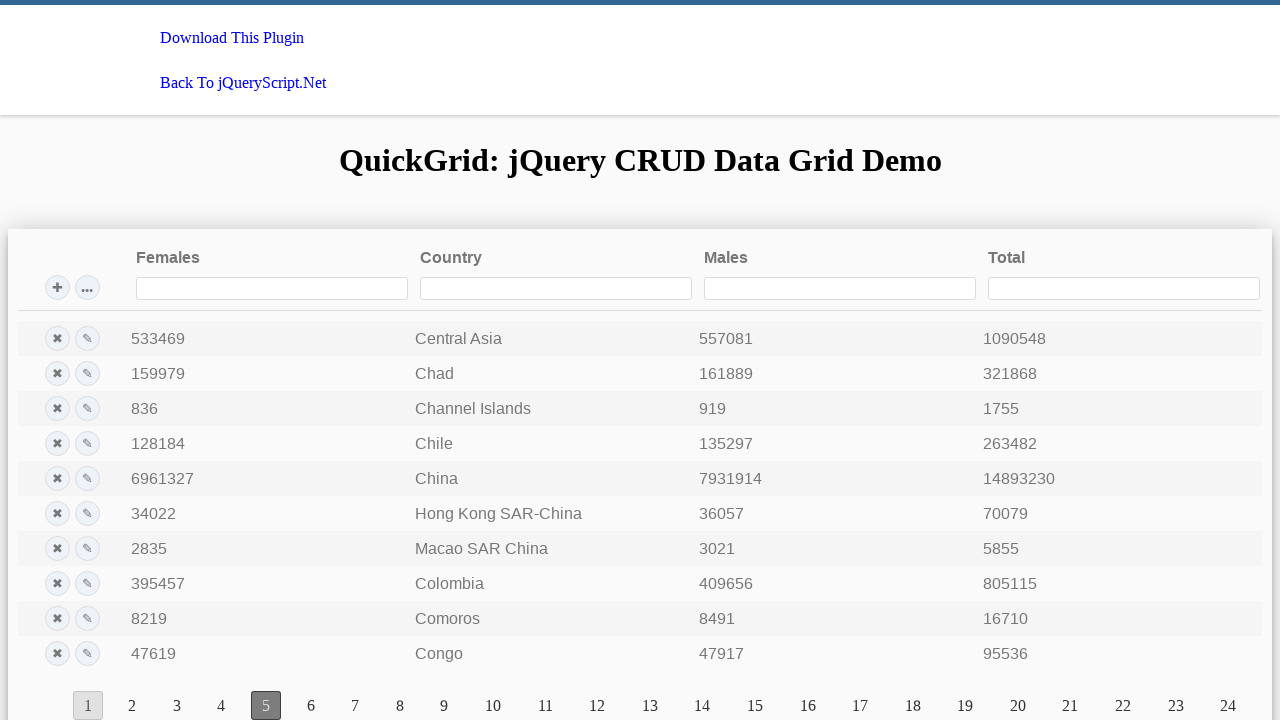

Clicked on page 10 pagination link at (493, 706) on xpath=//a[@class='qgrd-pagination-page-link' and text()='10']
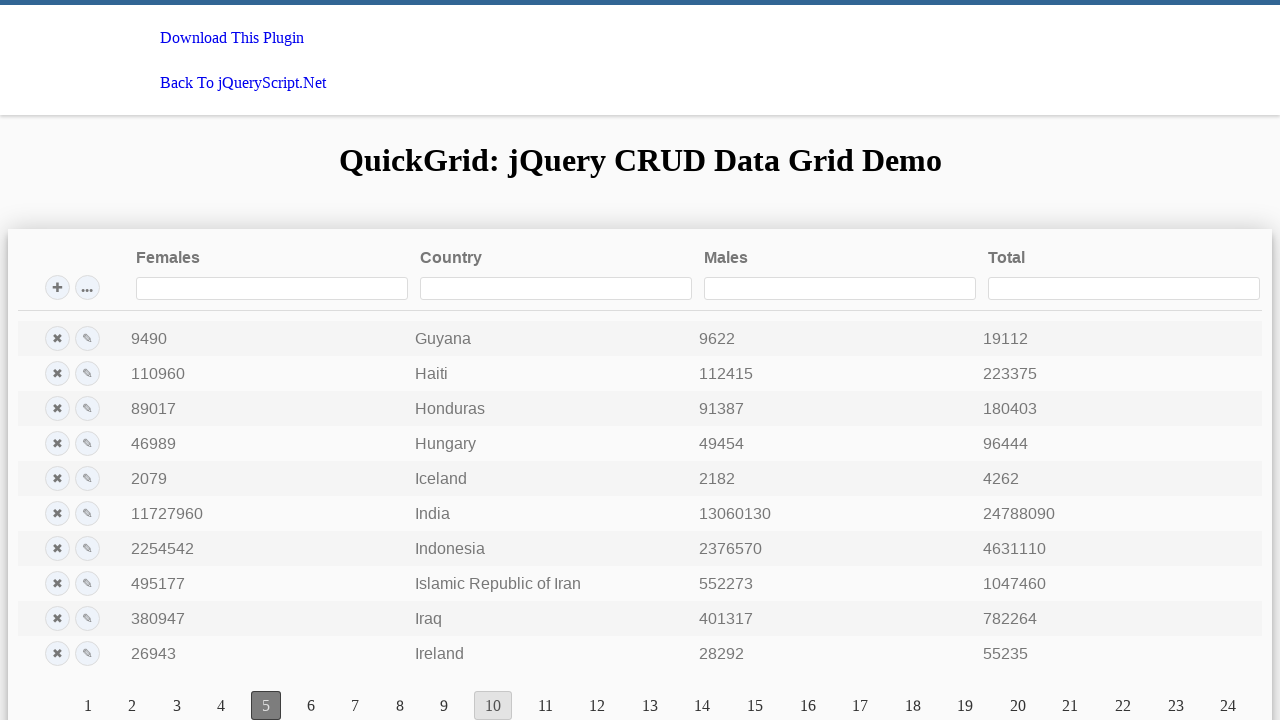

Verified page 10 is now active
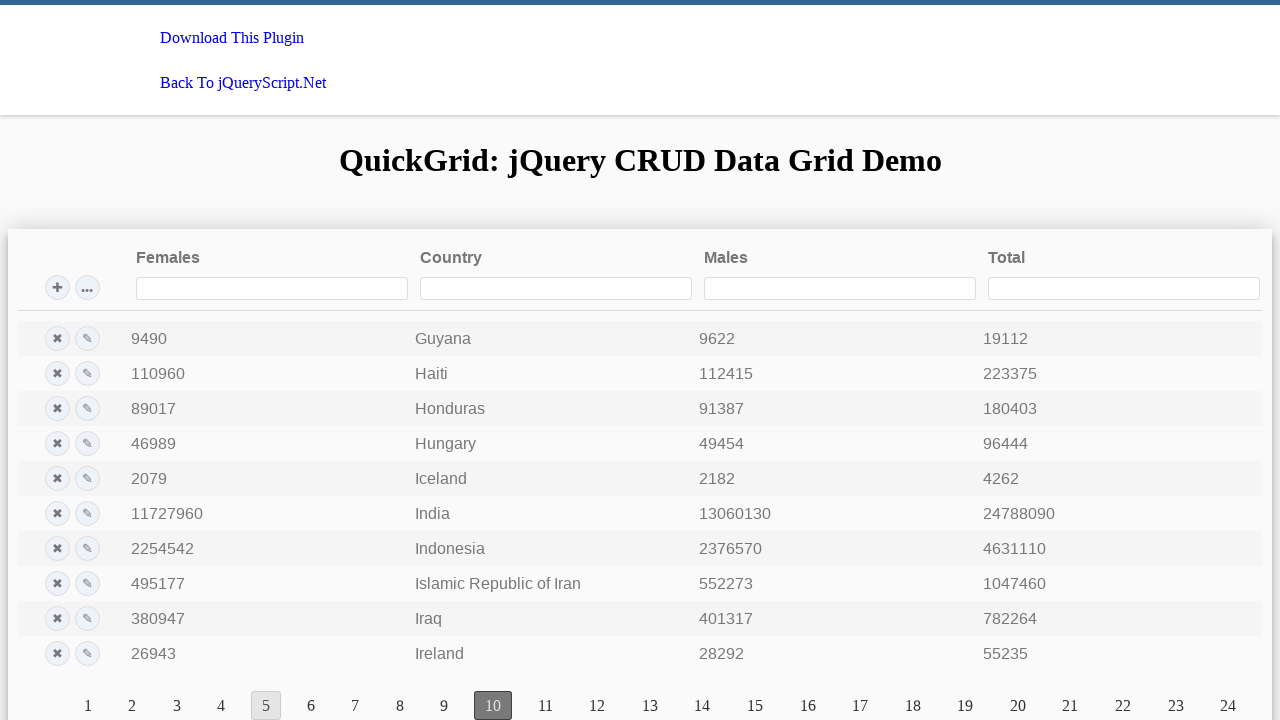

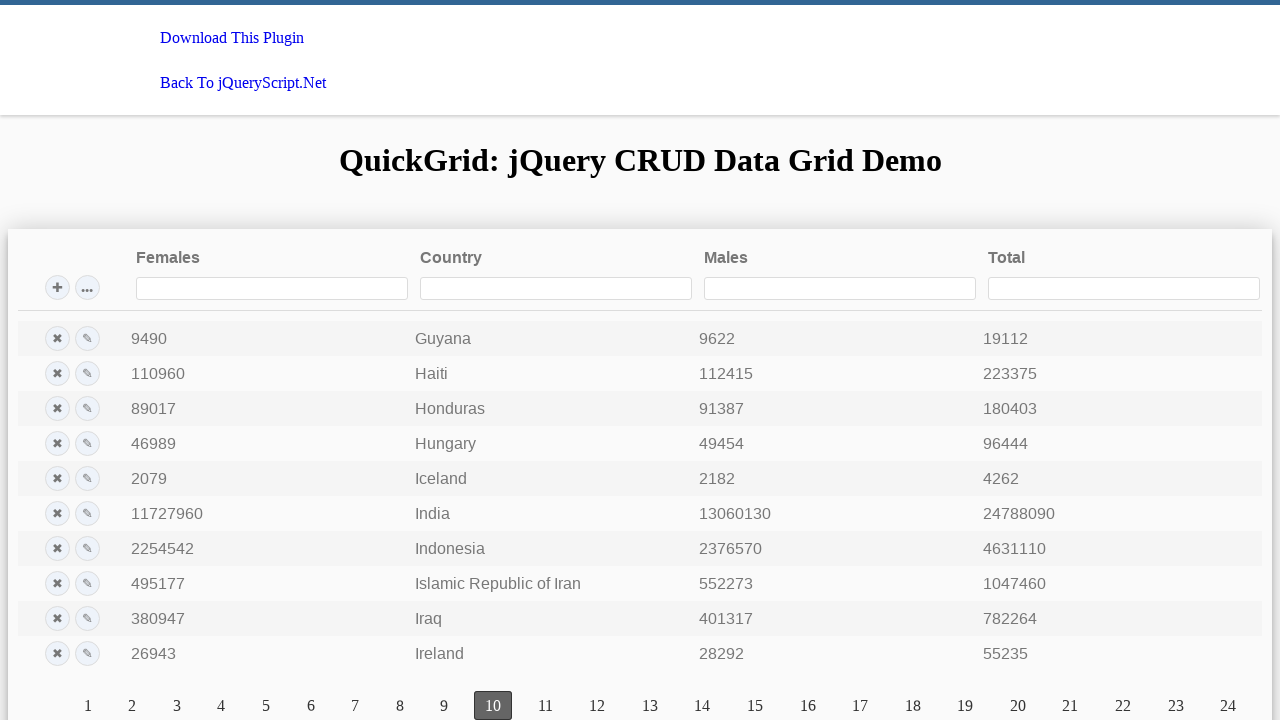